Navigates to a blog page and fills a text area field with text

Starting URL: https://omayo.blogspot.com/

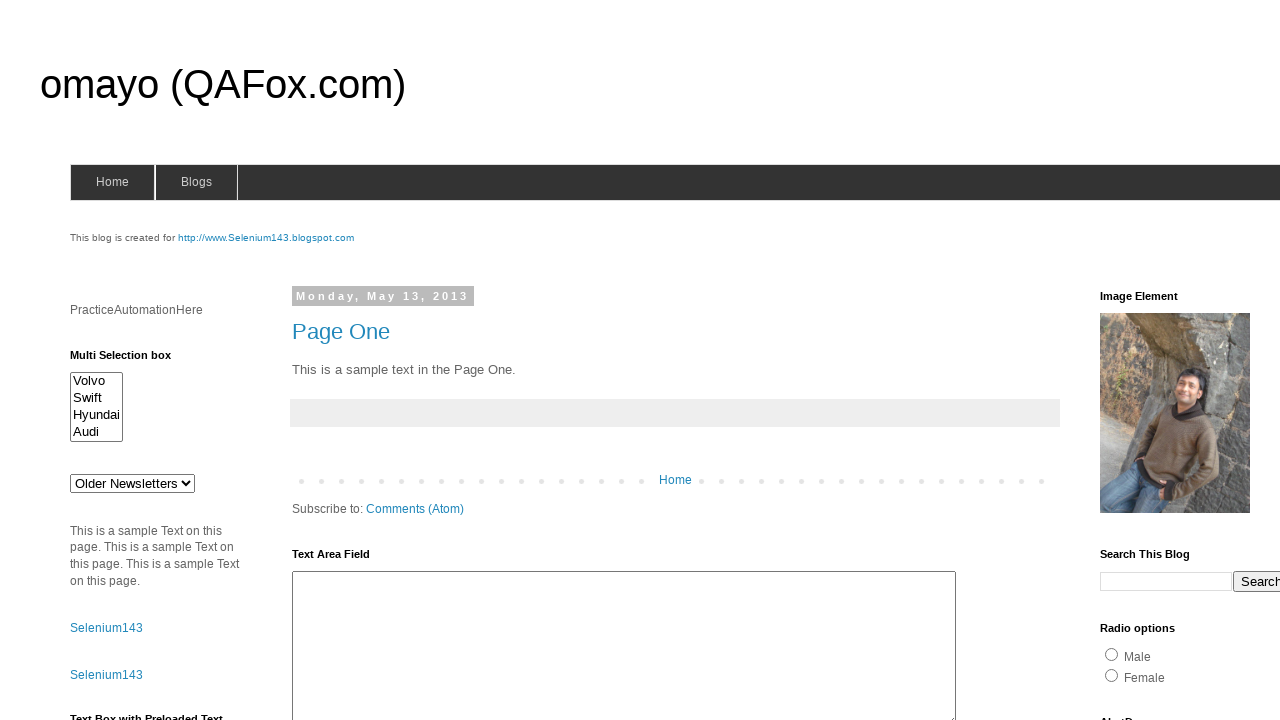

Navigated to https://omayo.blogspot.com/
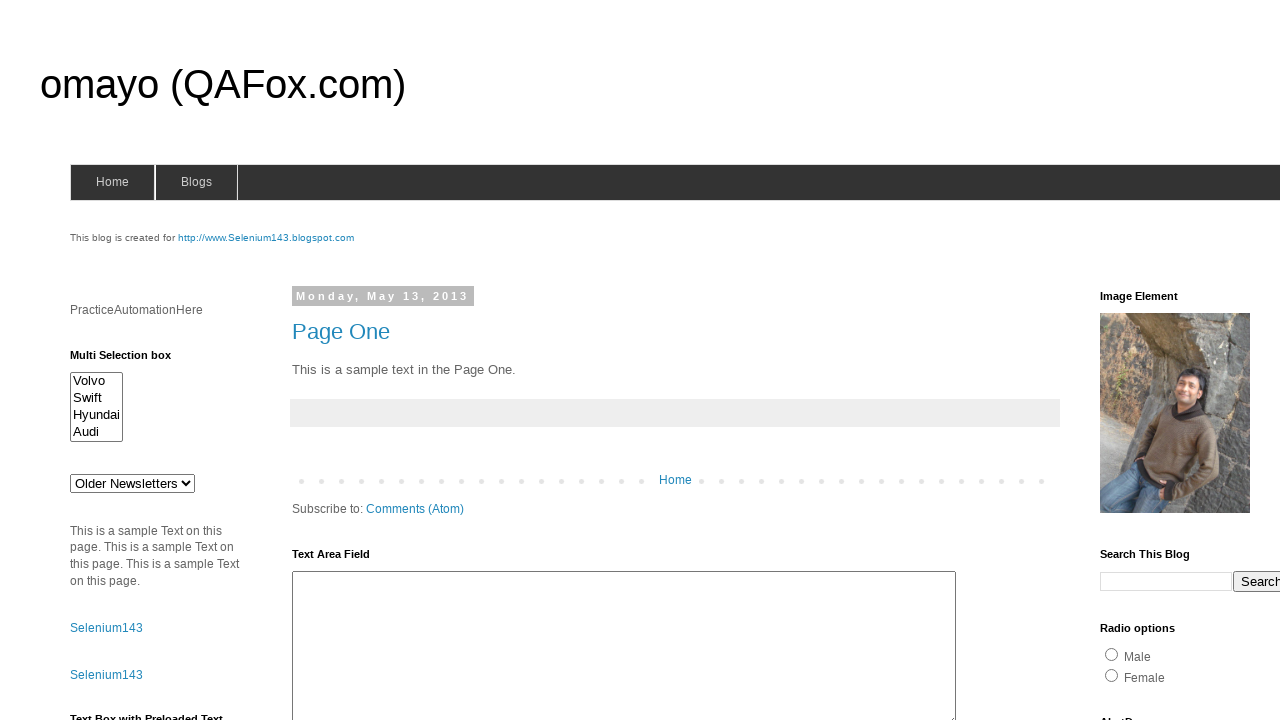

Filled text area field with 'Arun Motoori' on #ta1
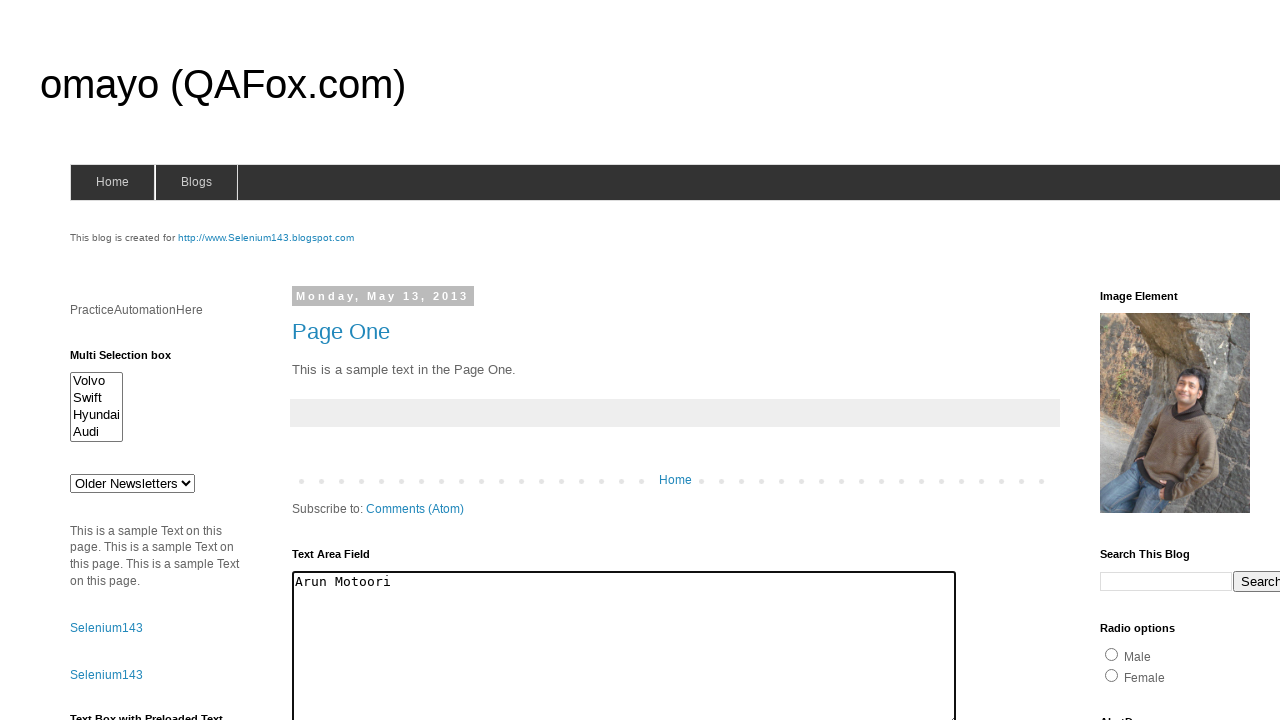

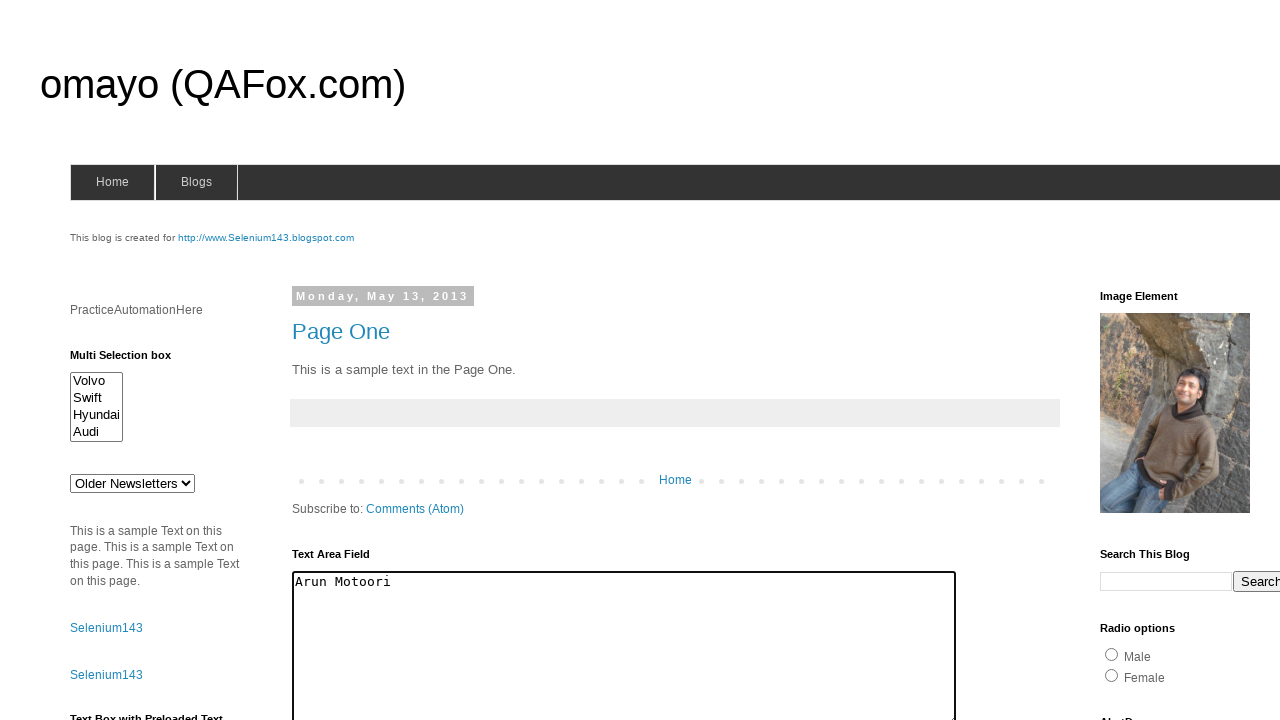